Tests selecting all three checkboxes (2, 3, and 4)

Starting URL: https://seleniumbase.io/demo_page

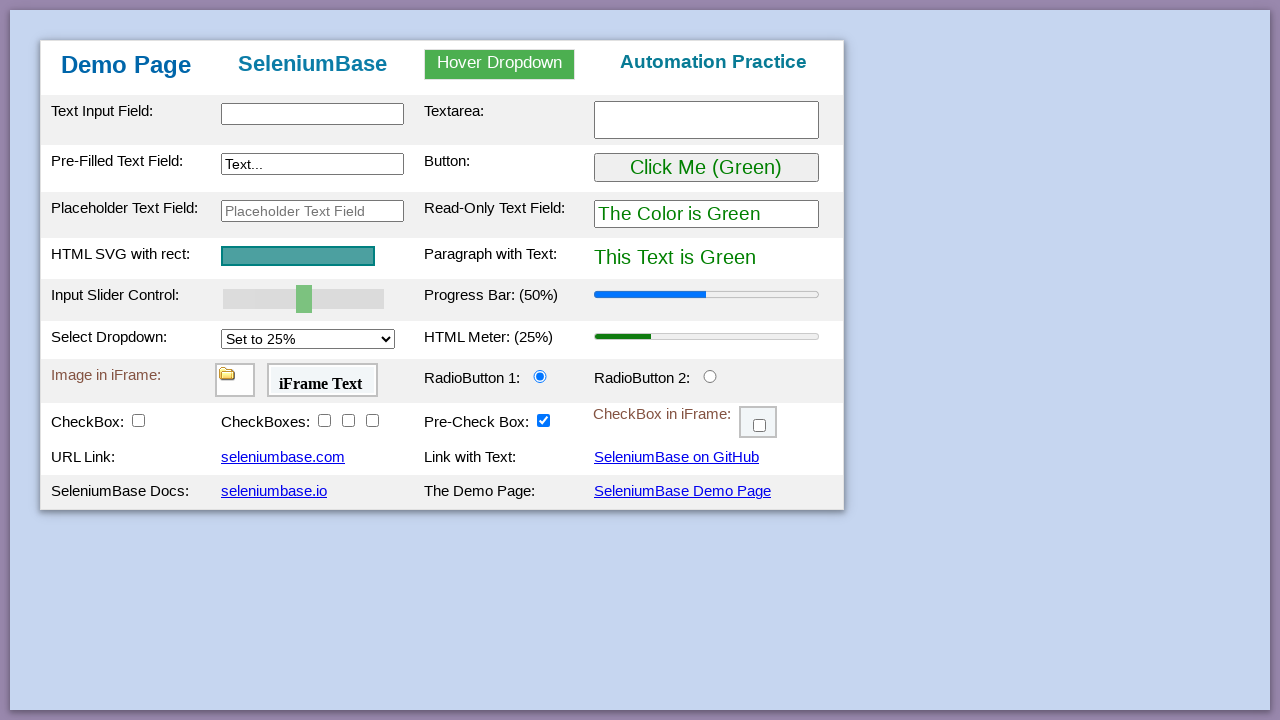

Clicked checkbox 2 at (324, 420) on #checkBox2
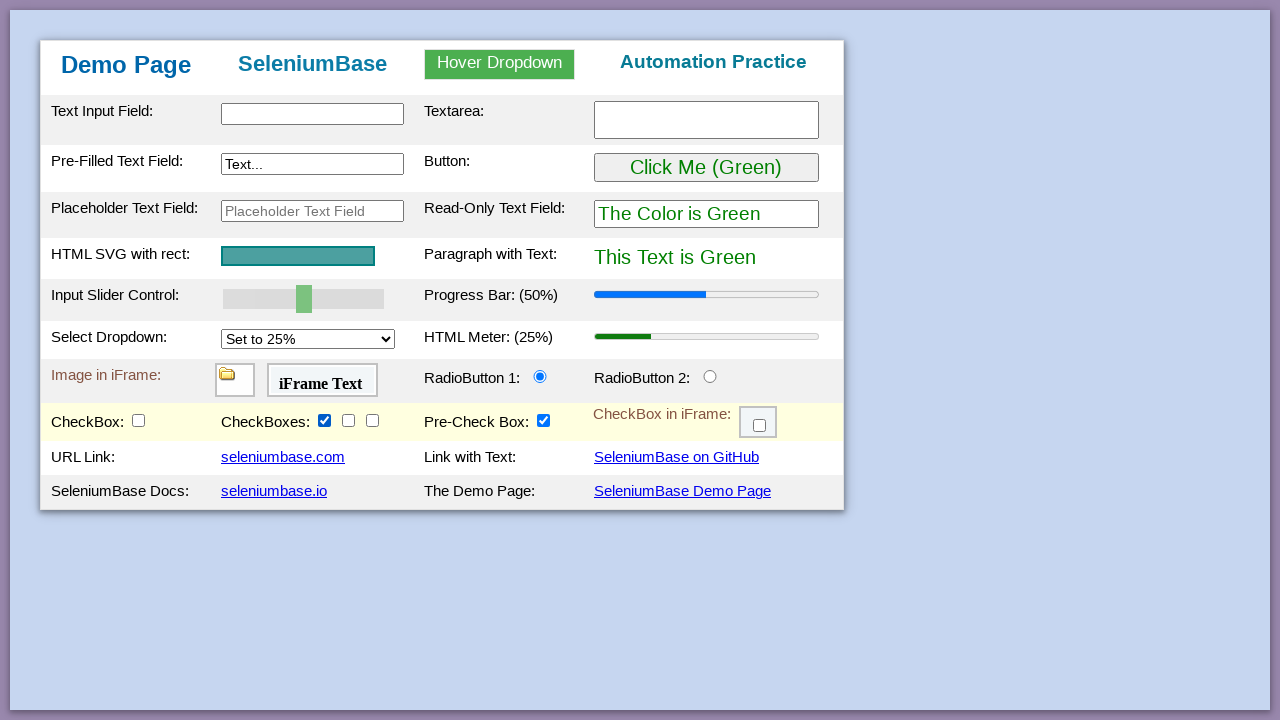

Clicked checkbox 3 at (348, 420) on #checkBox3
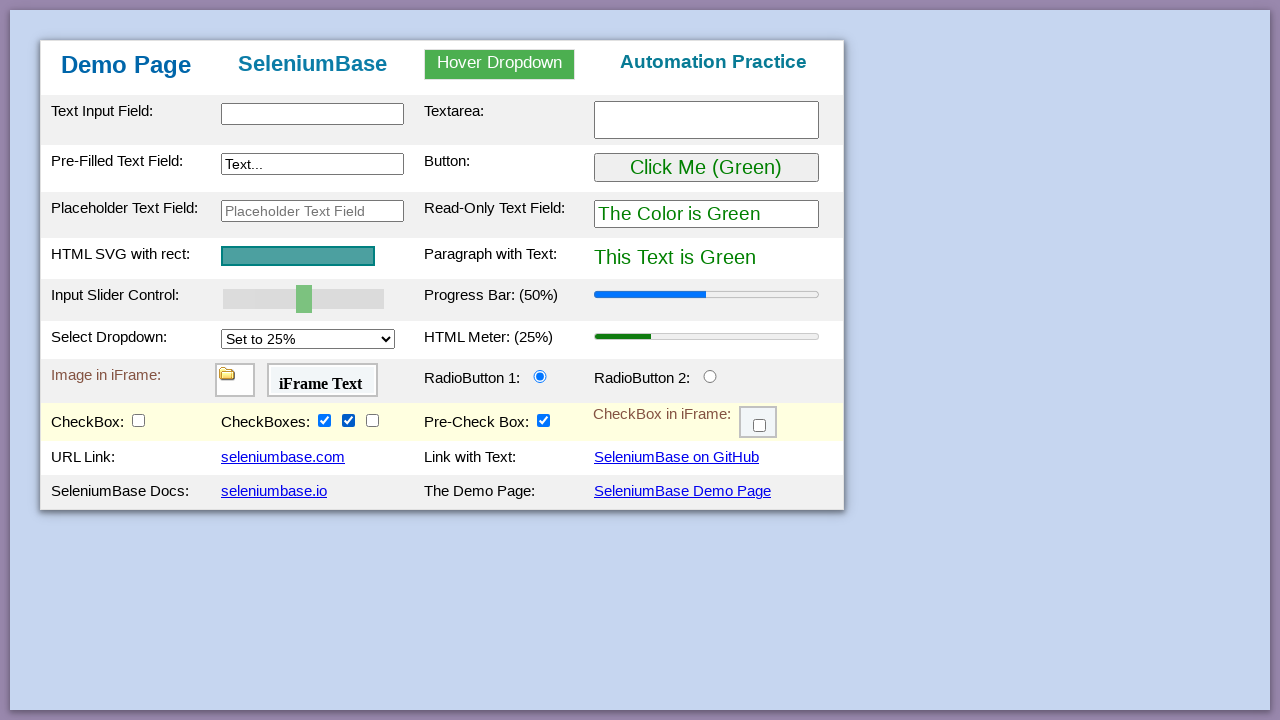

Clicked checkbox 4 at (372, 420) on #checkBox4
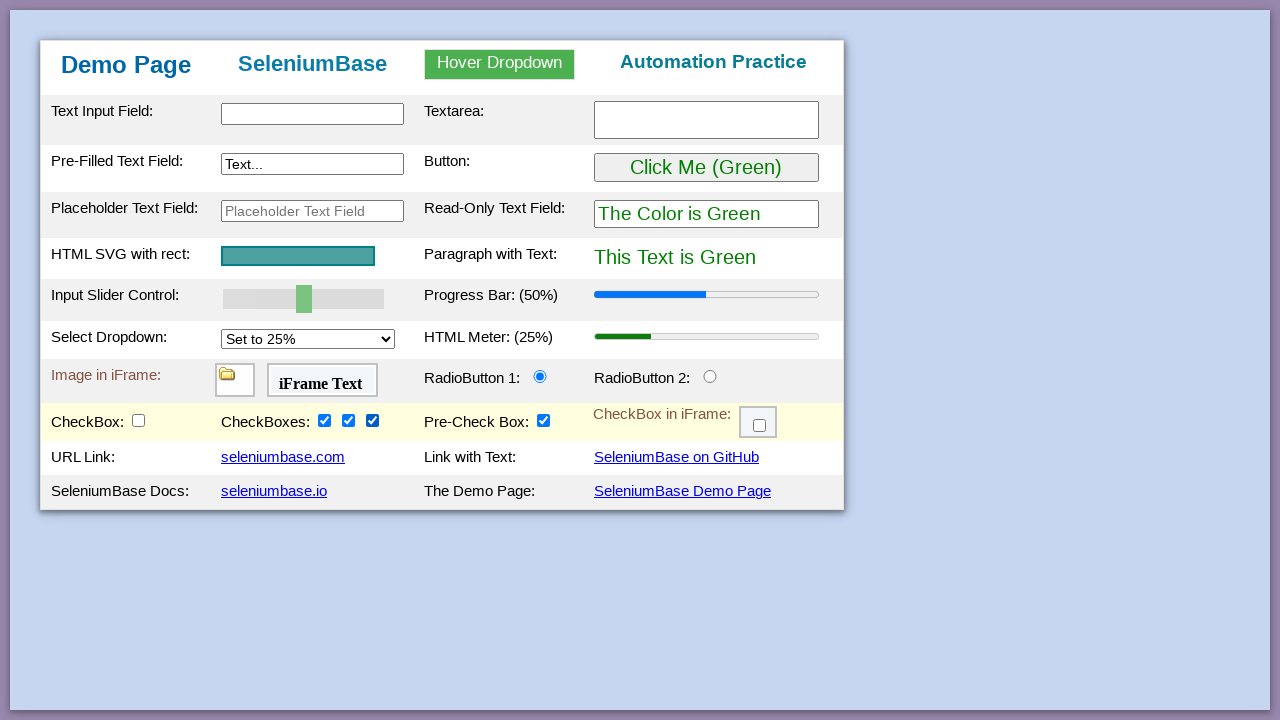

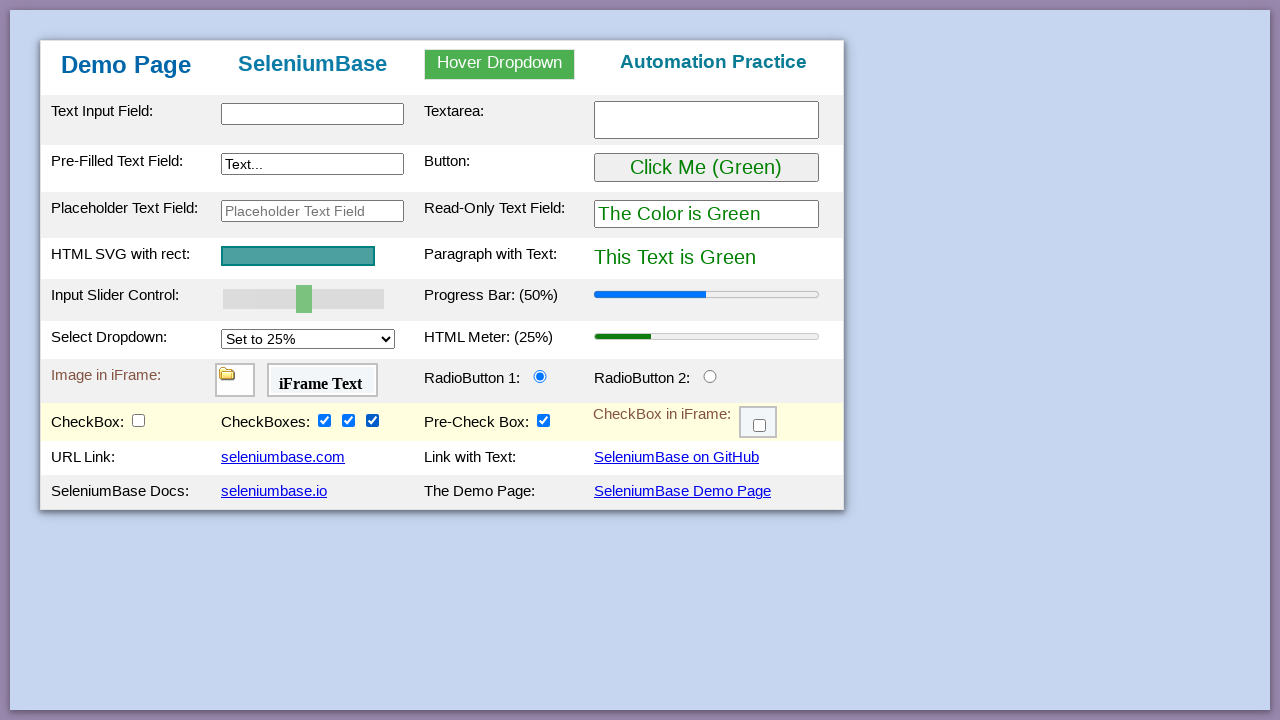